Tests text copying functionality by entering text in one textarea, selecting all, copying, and pasting it into another textarea using keyboard shortcuts

Starting URL: https://text-compare.com/

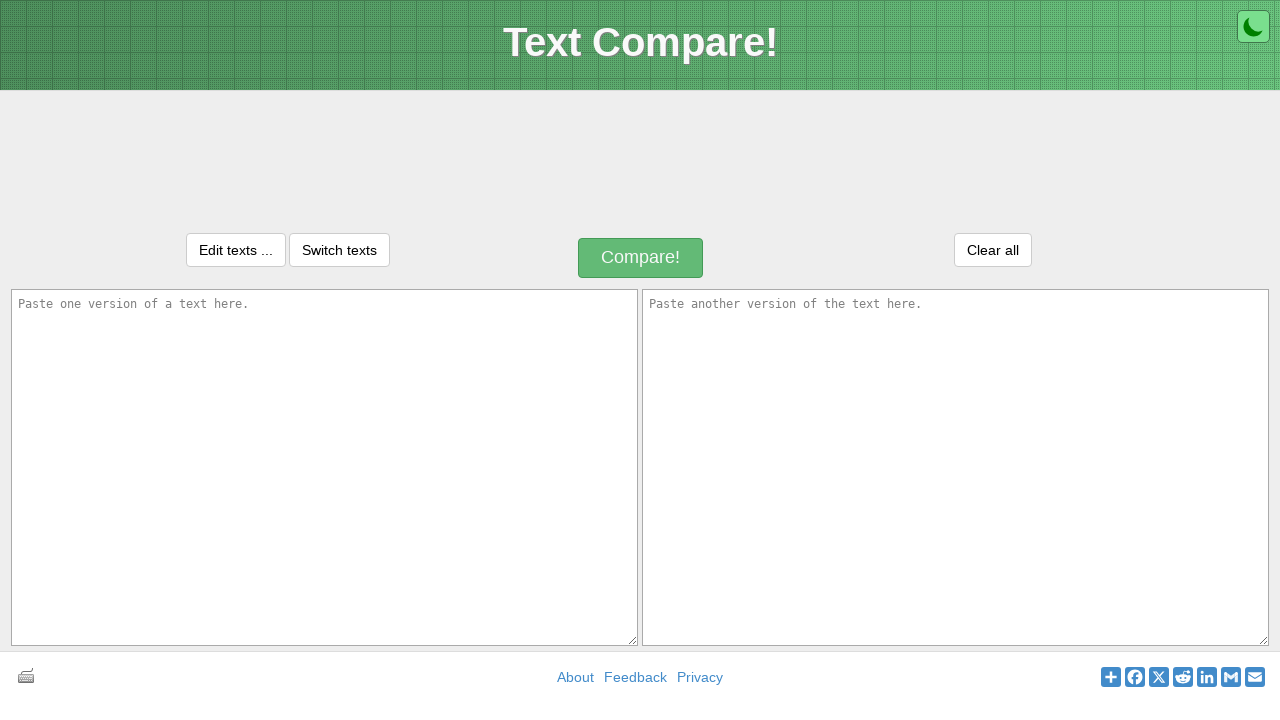

Entered text 'ZeroDimensionalUniverse' in first textarea on #inputText1
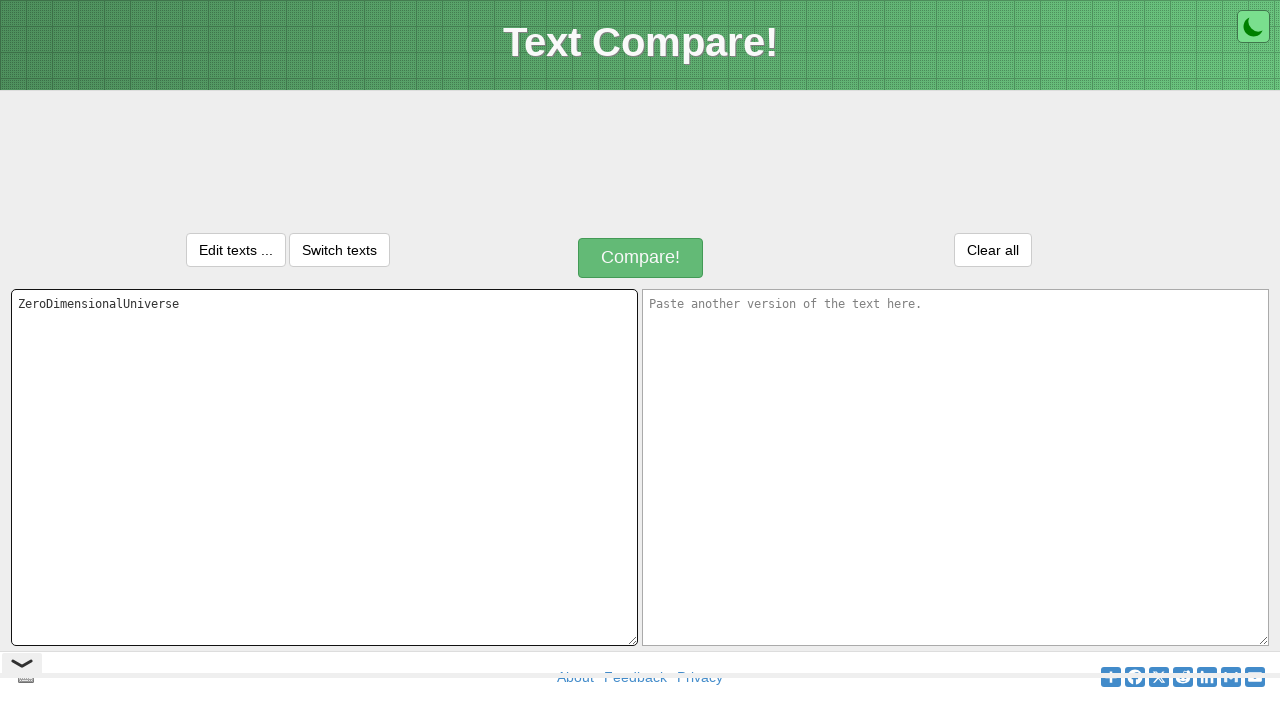

Pressed Control key down
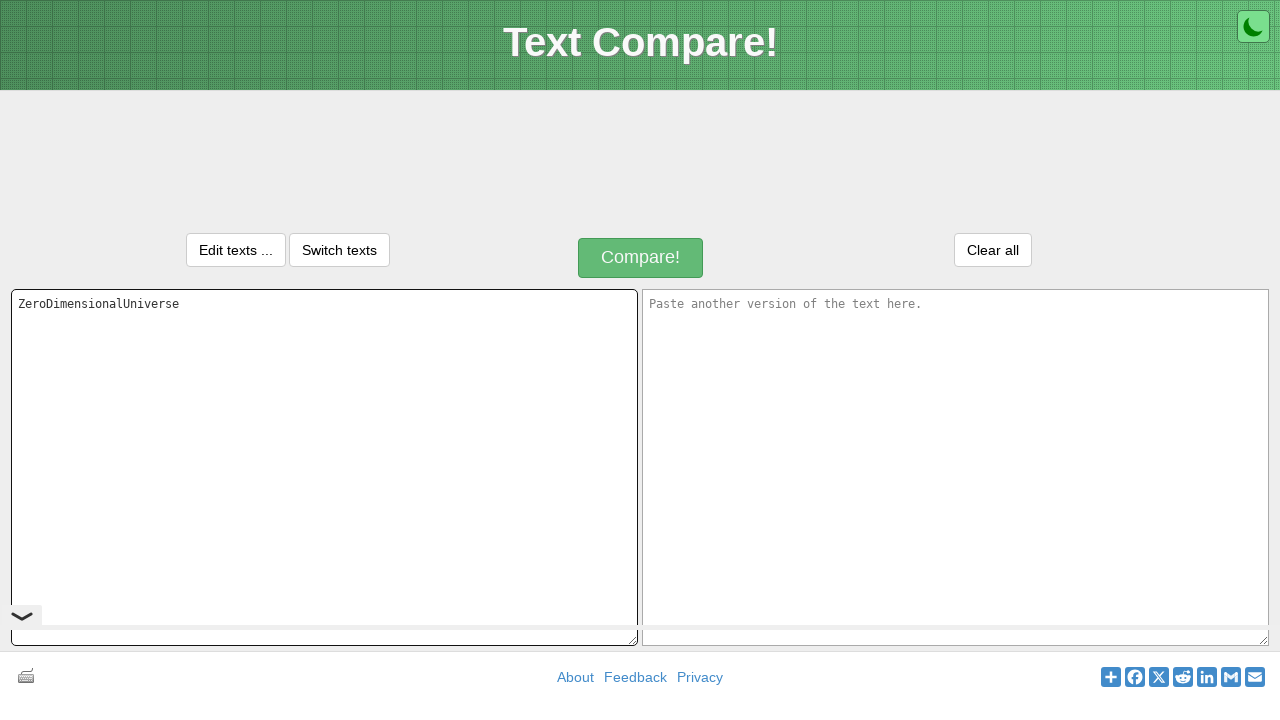

Selected all text with Ctrl+A
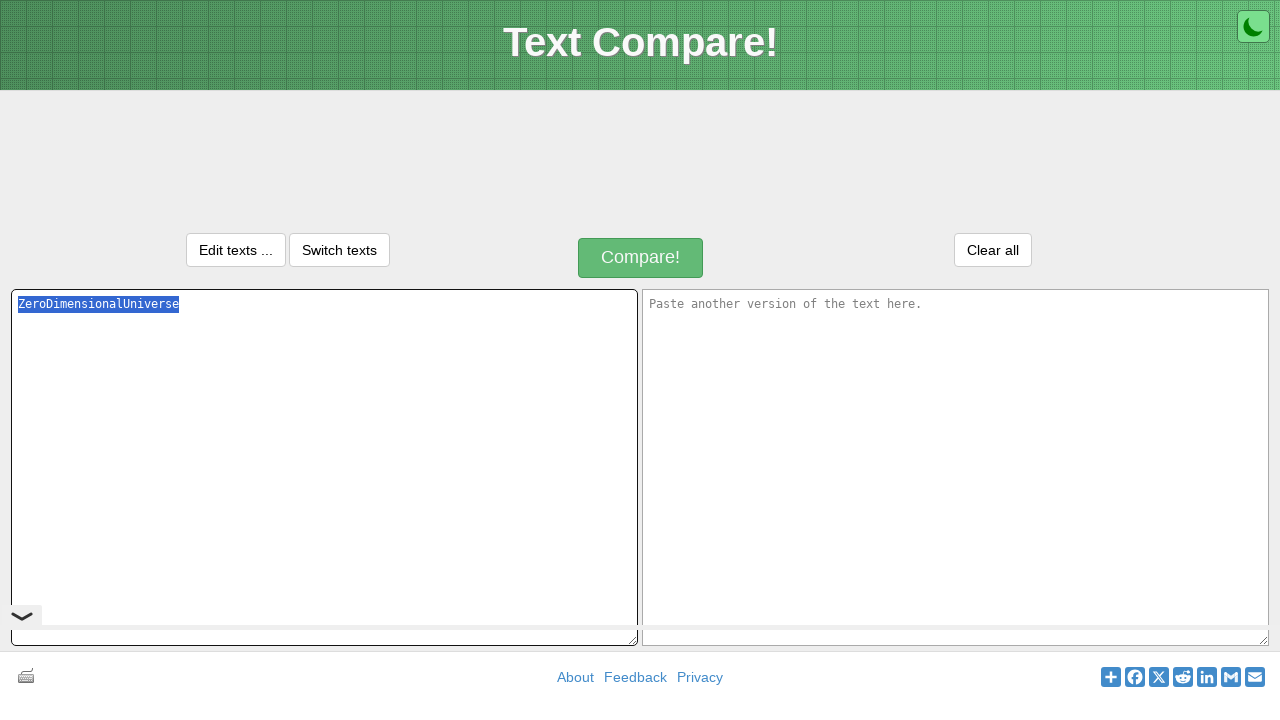

Released Control key
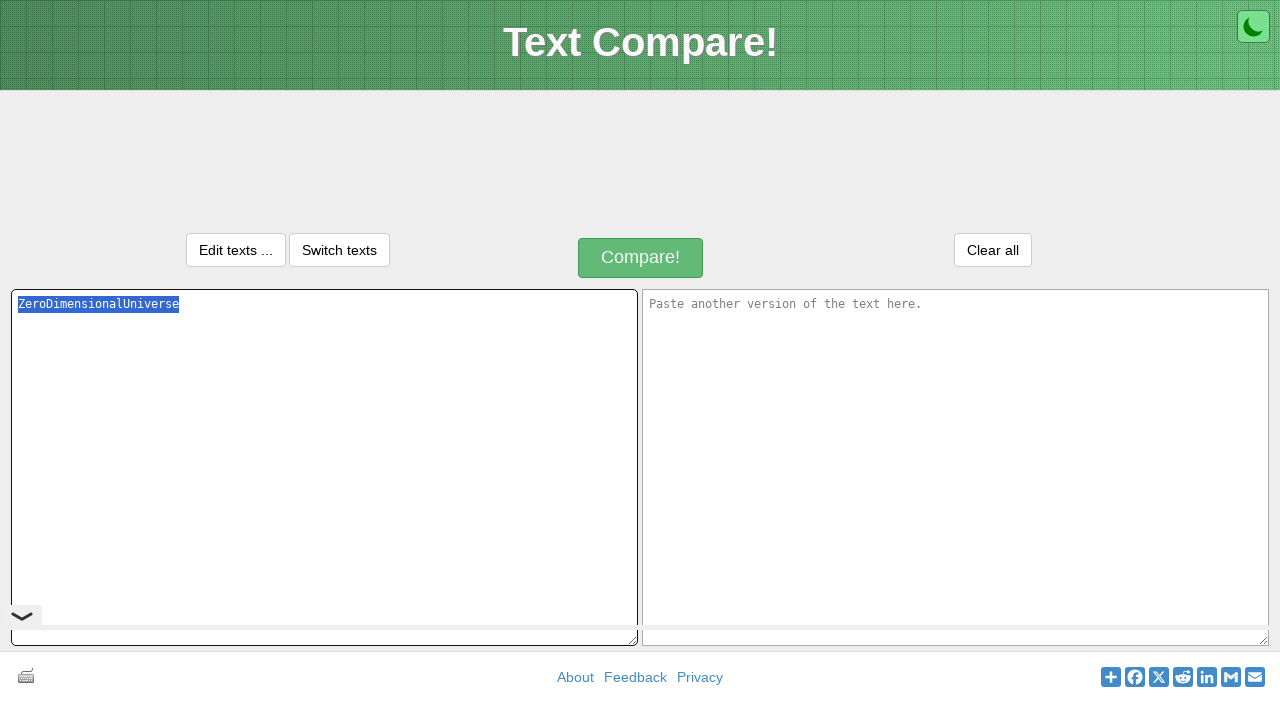

Pressed Control key down
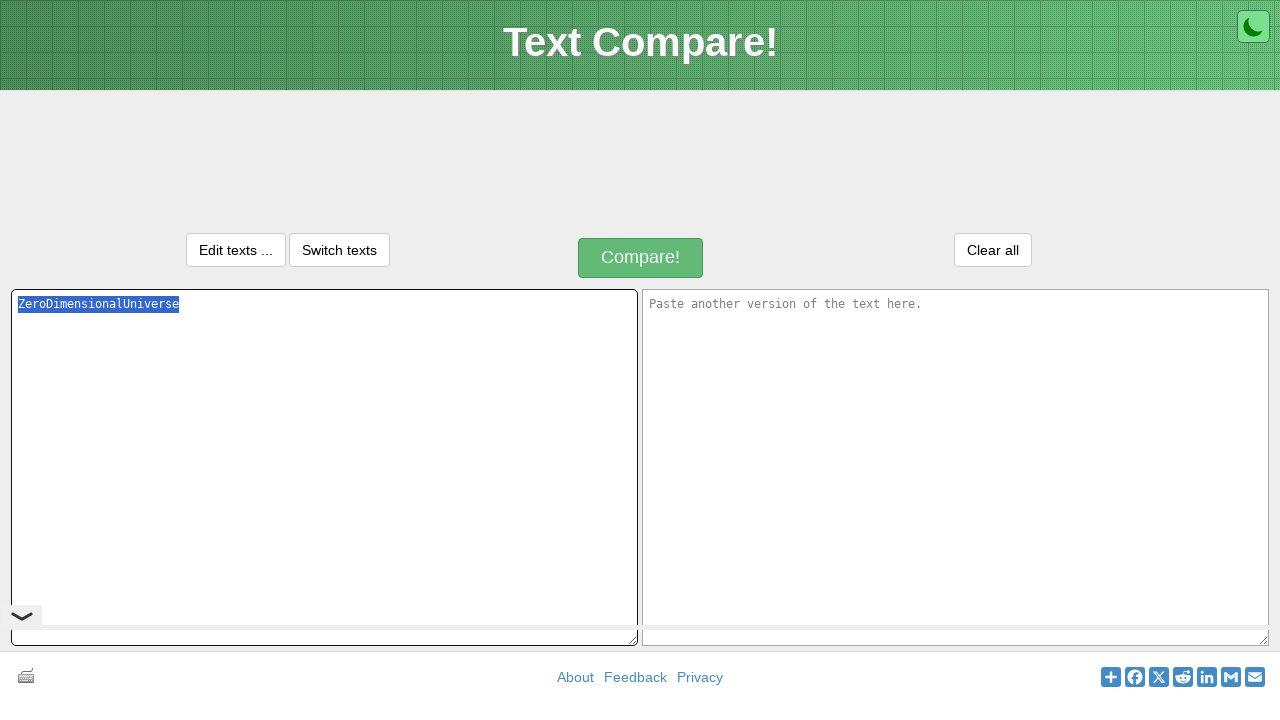

Copied selected text with Ctrl+C
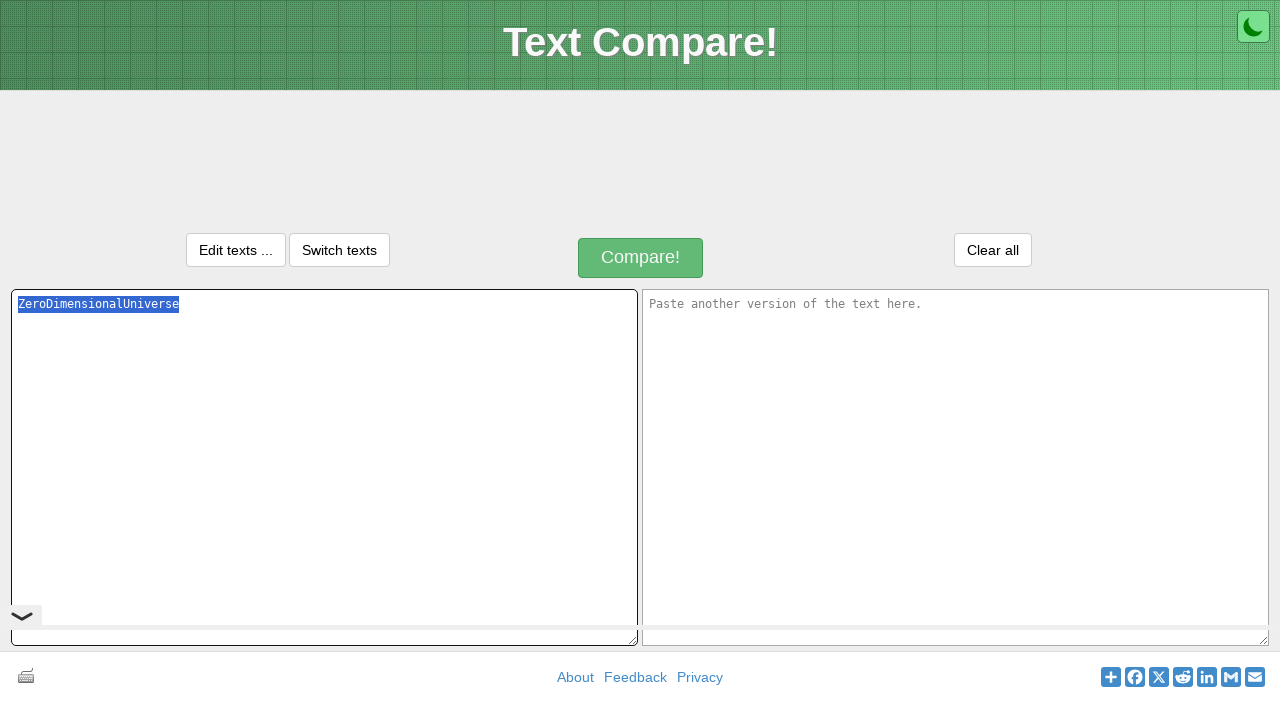

Released Control key
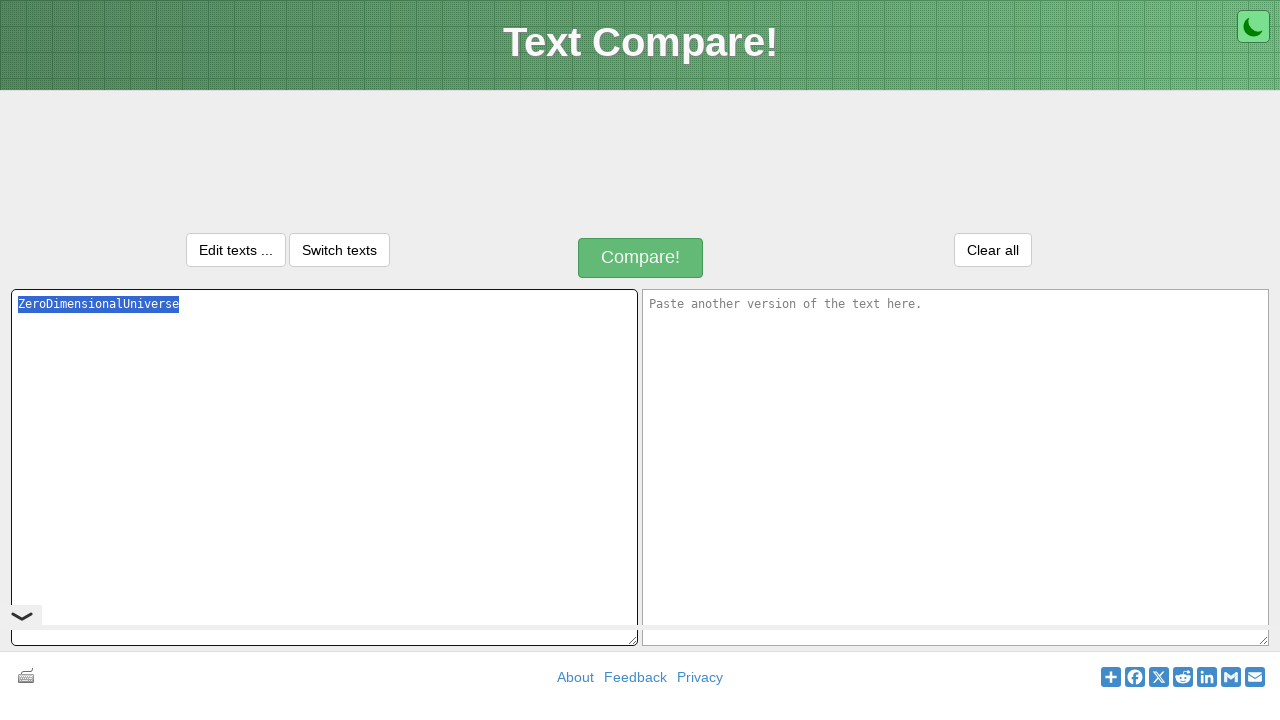

Tabbed to next textarea field
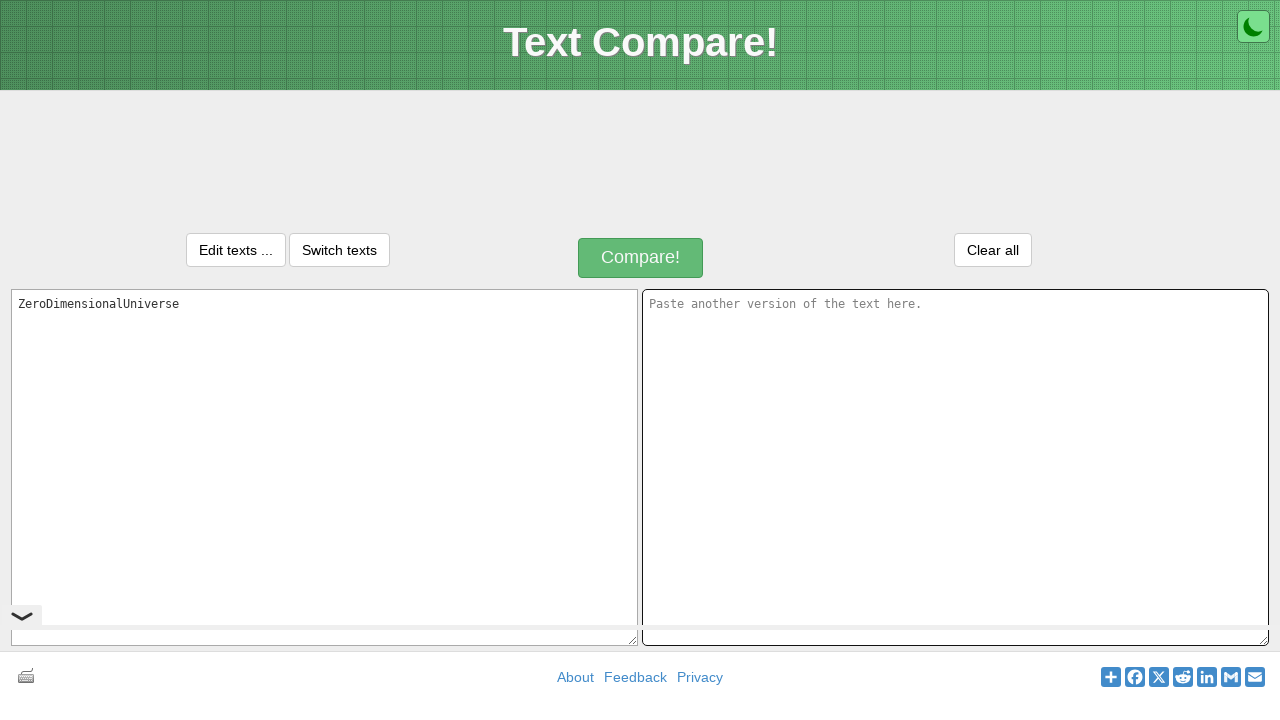

Pressed Control key down
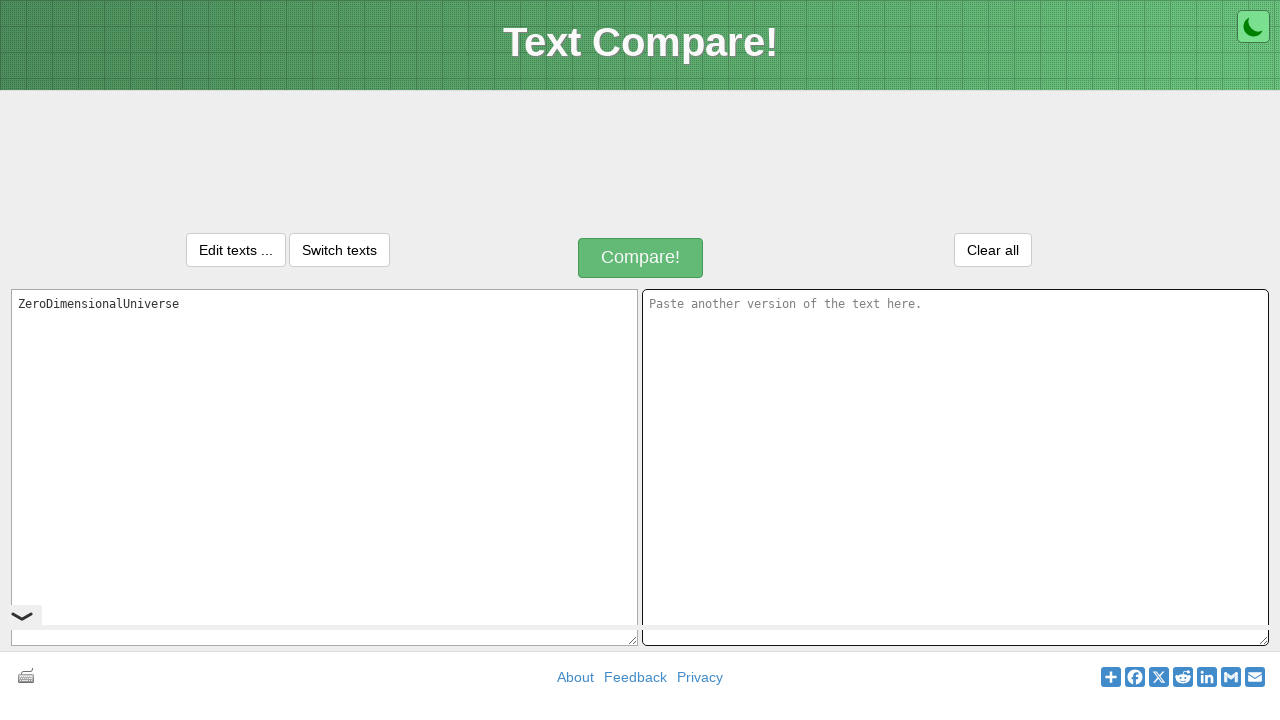

Pasted copied text with Ctrl+V into second textarea
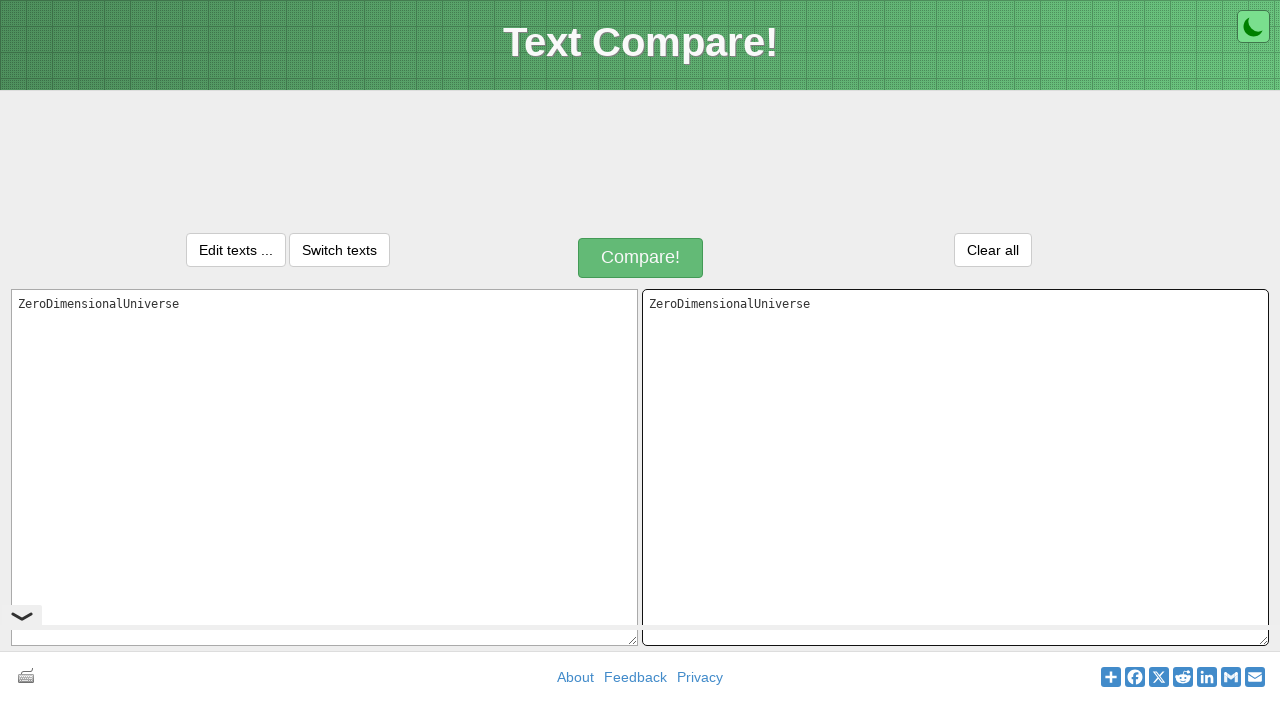

Released Control key
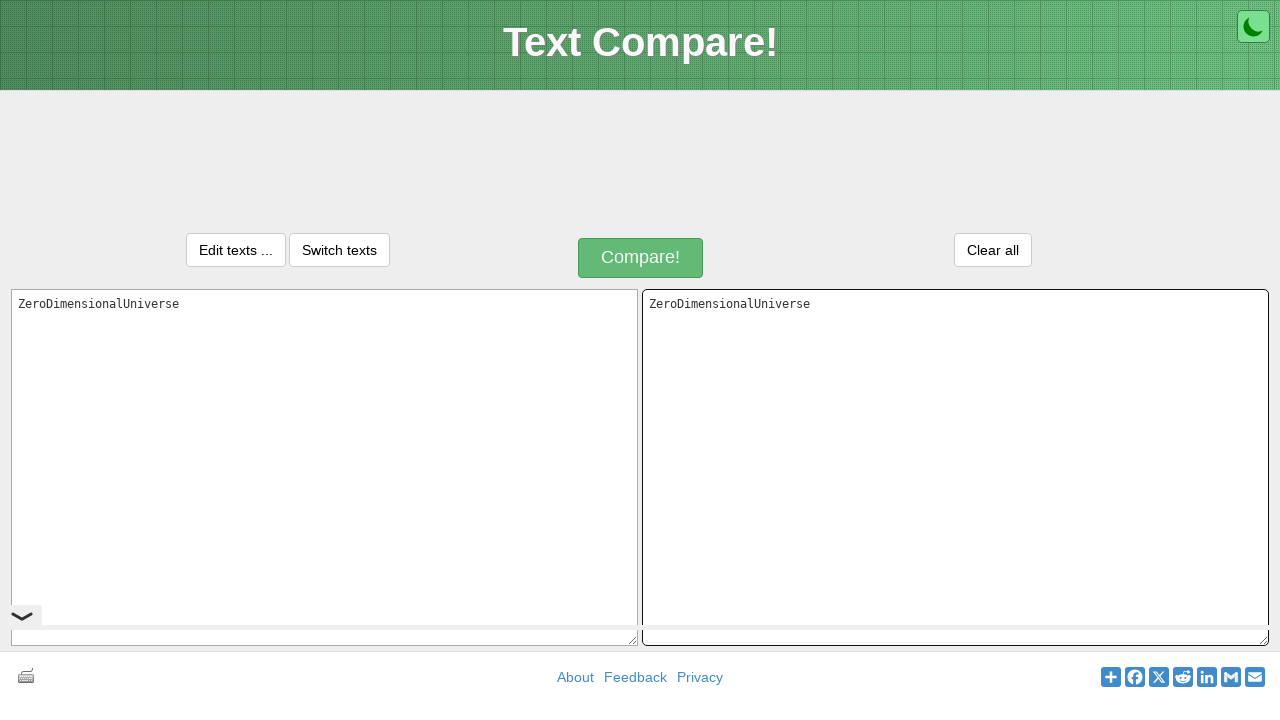

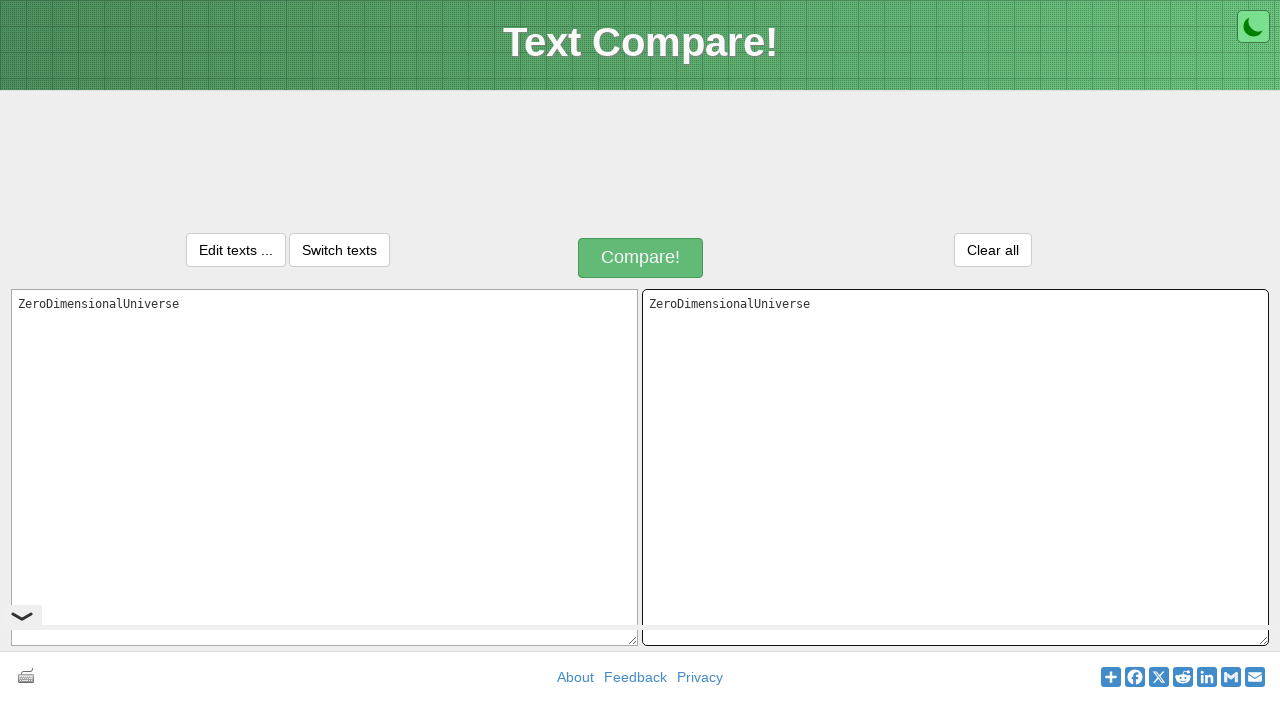